Tests an explicit wait scenario where the script waits for a price to change to $100, then clicks a book button, calculates a mathematical answer based on an input value, and submits the answer.

Starting URL: http://suninjuly.github.io/explicit_wait2.html

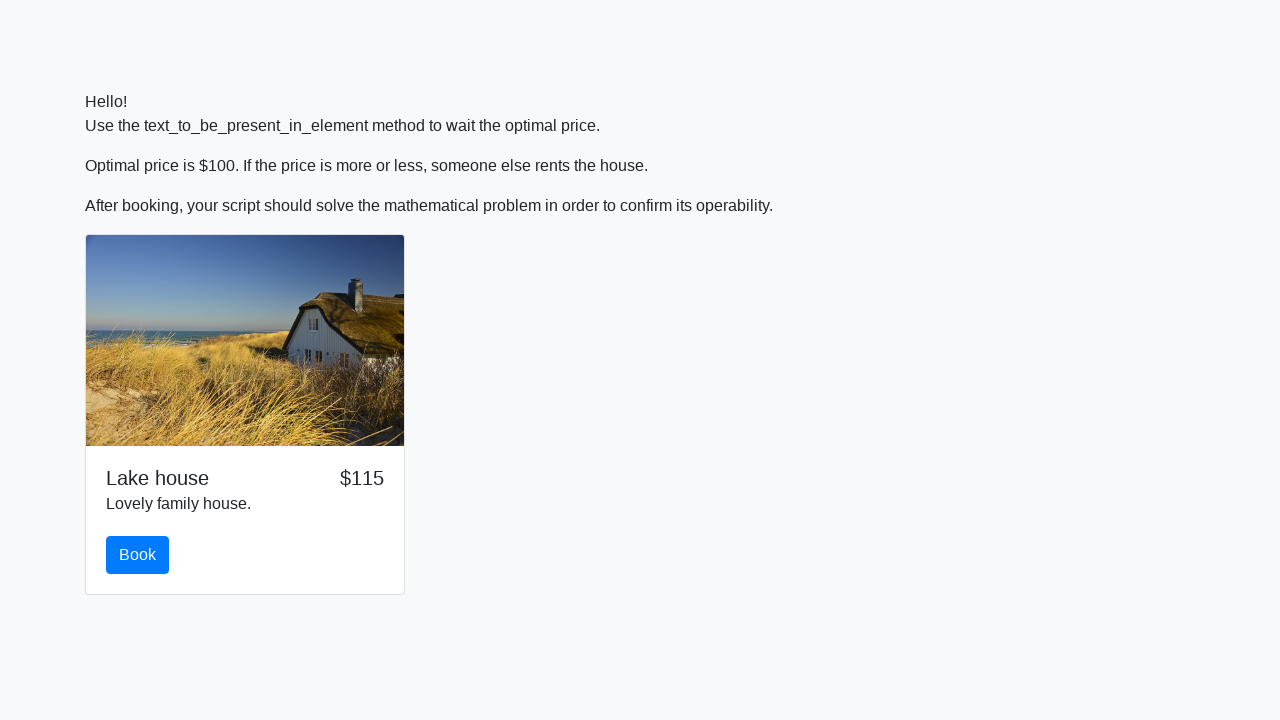

Waited for price to change to $100
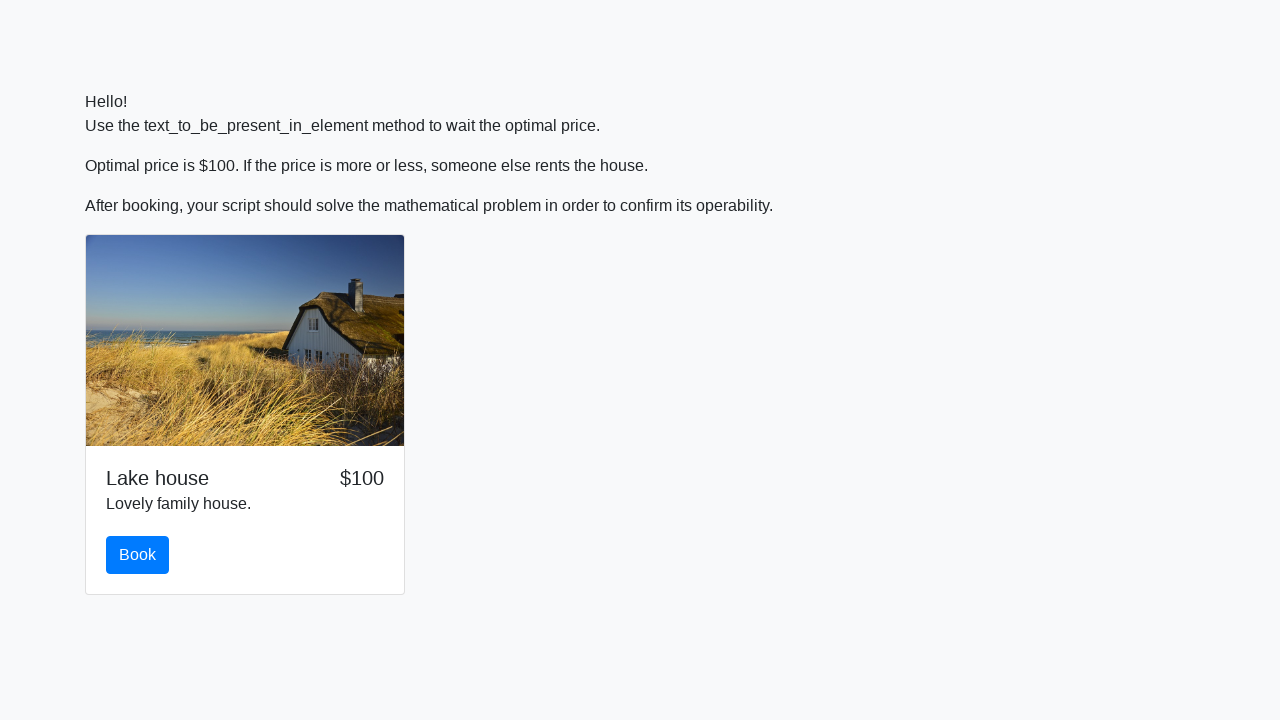

Clicked book button at (138, 555) on #book
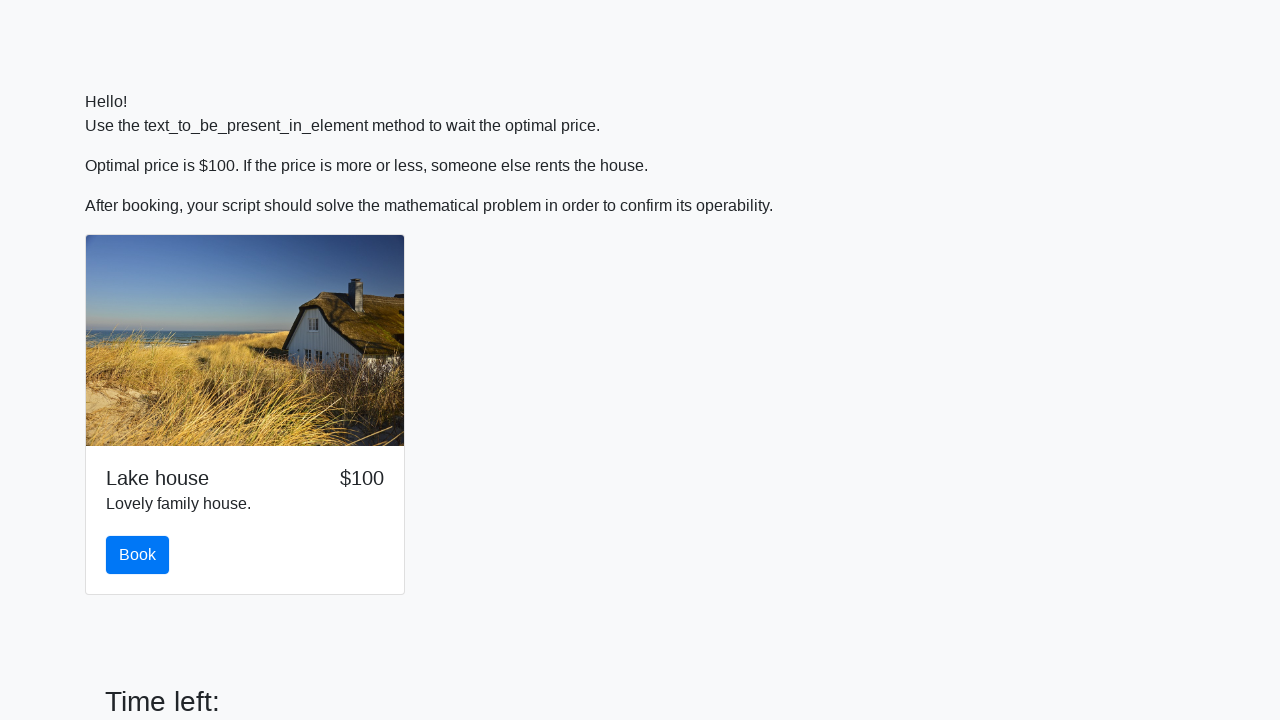

Retrieved input value: 918
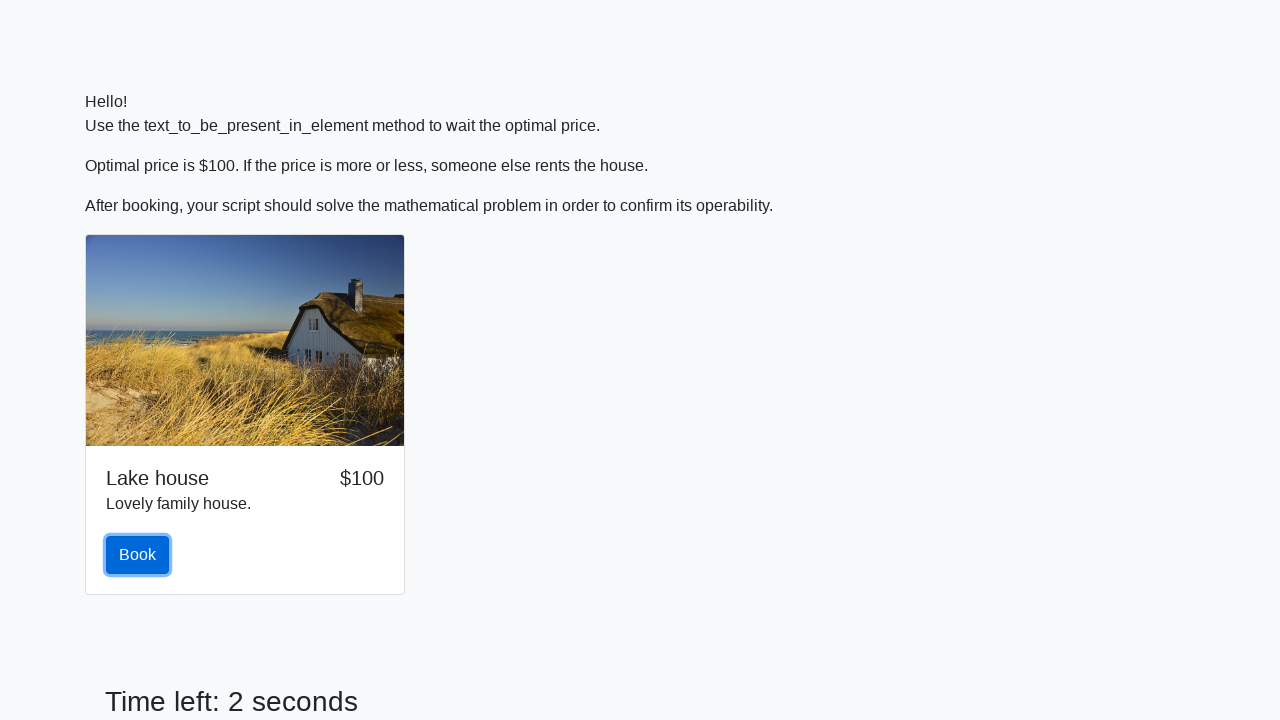

Calculated answer: 1.9891596781684564
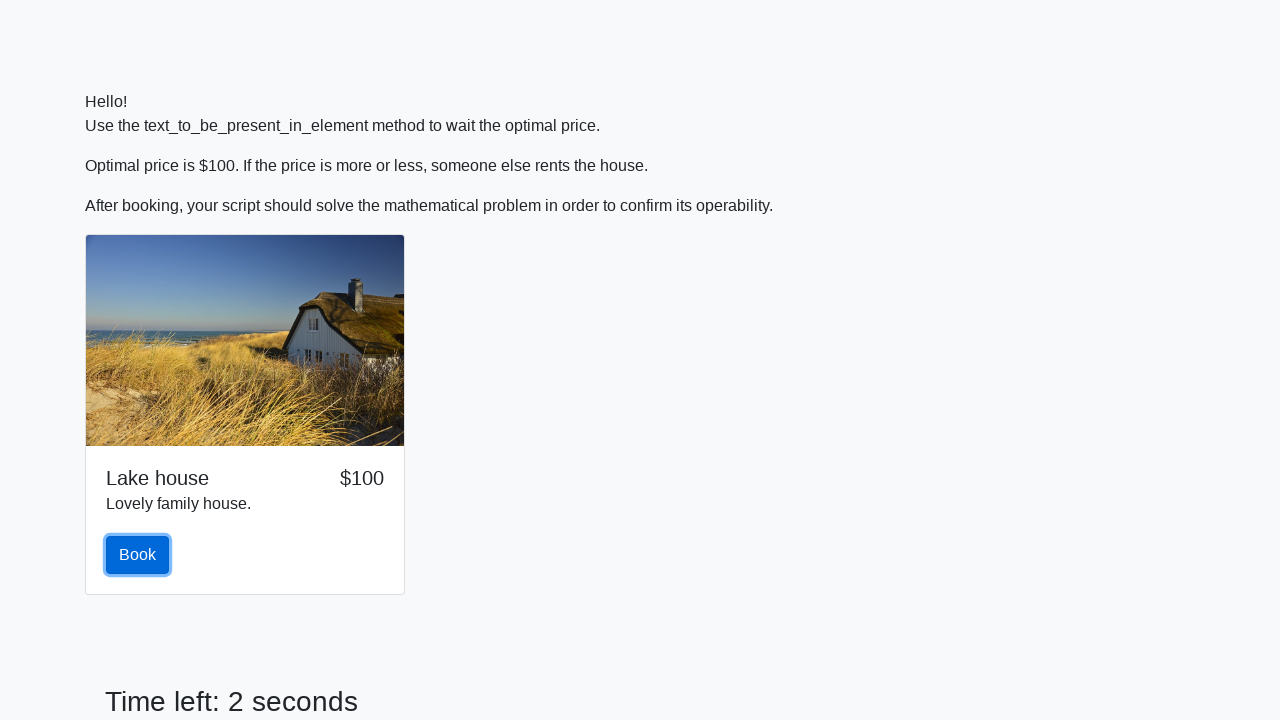

Filled answer field with calculated value on #answer
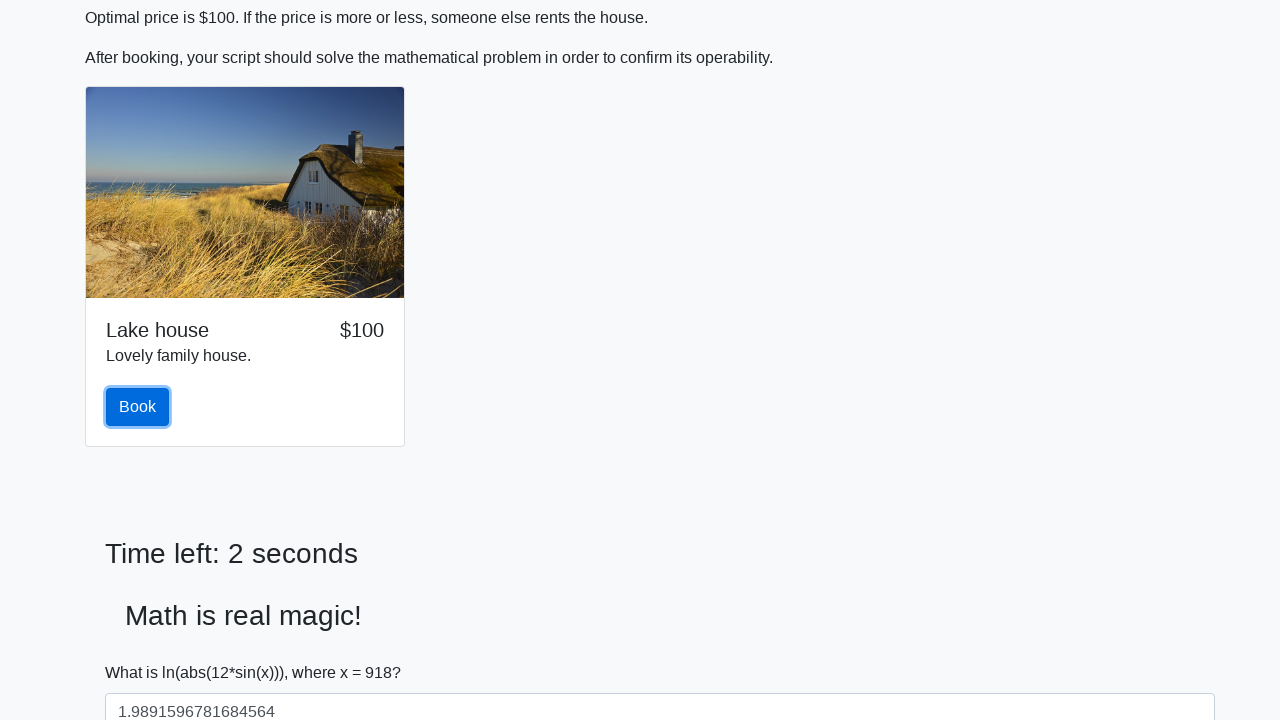

Clicked solve button to submit answer at (143, 651) on #solve
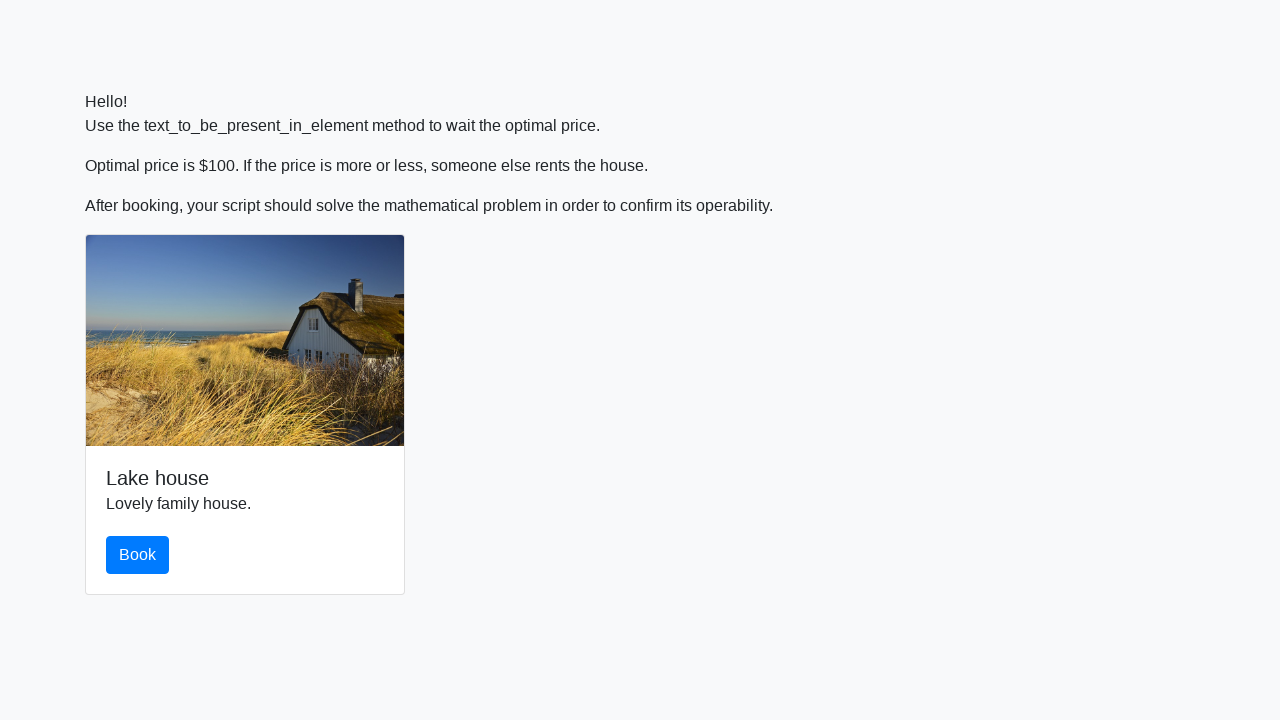

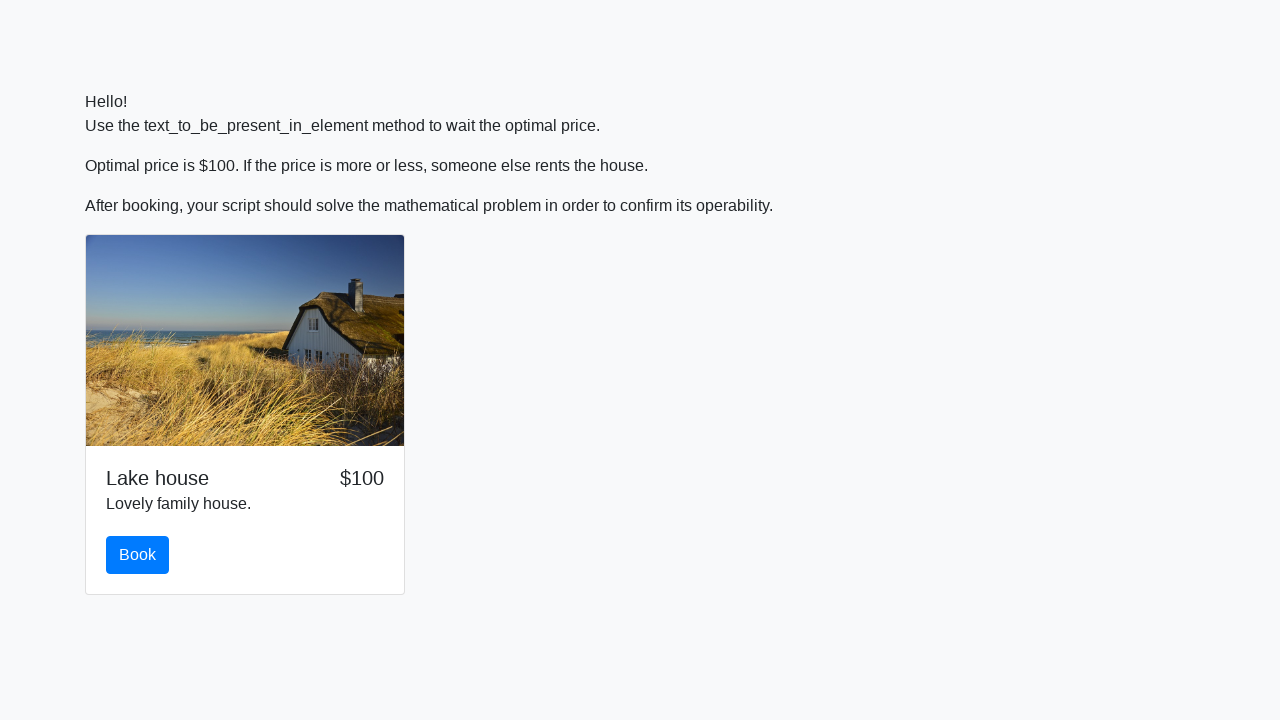